Tests email subscription functionality by scrolling to subscription section and submitting email

Starting URL: https://www.automationexercise.com/

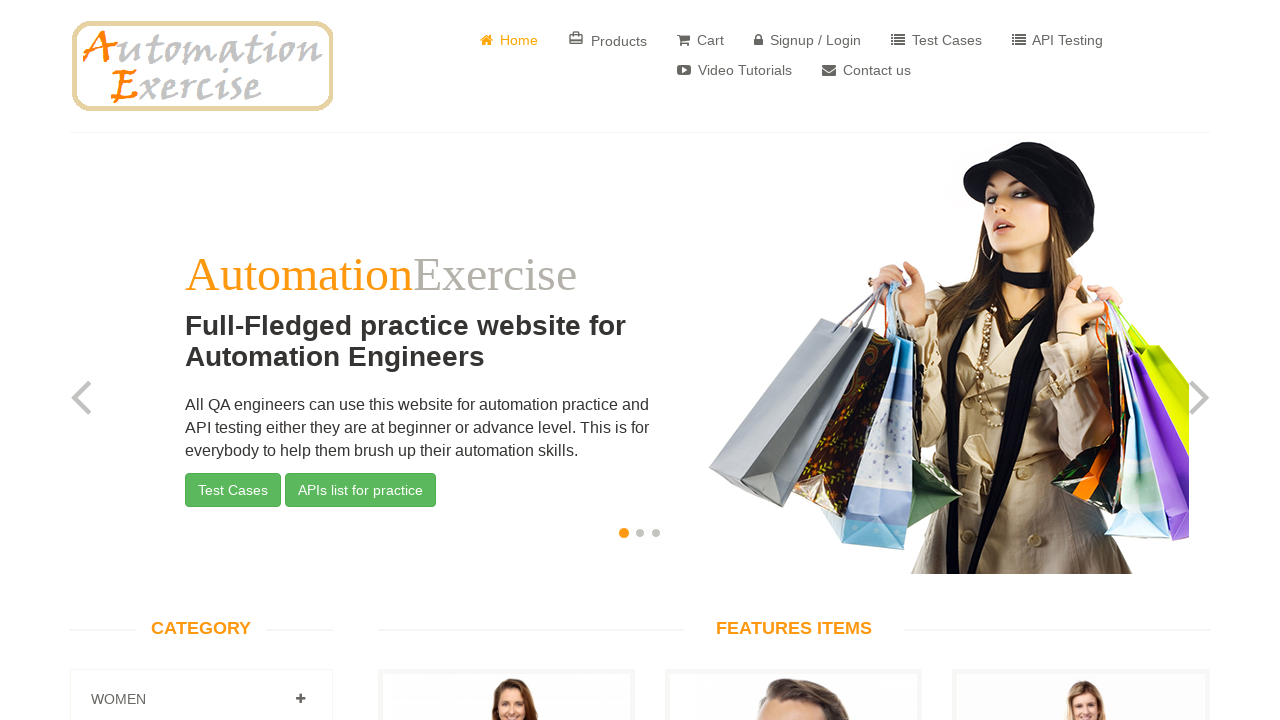

Scrolled to bottom of page to find subscription section
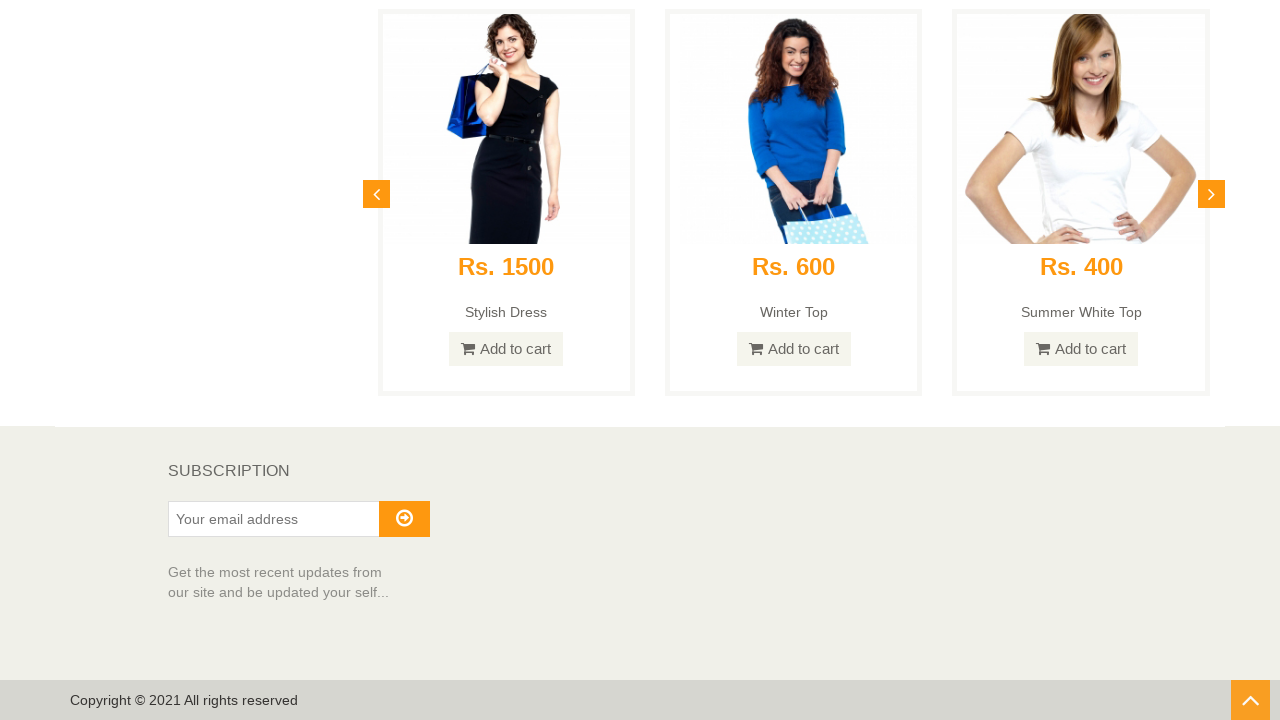

Entered email address 'subscriber@example.com' in subscription field on #susbscribe_email
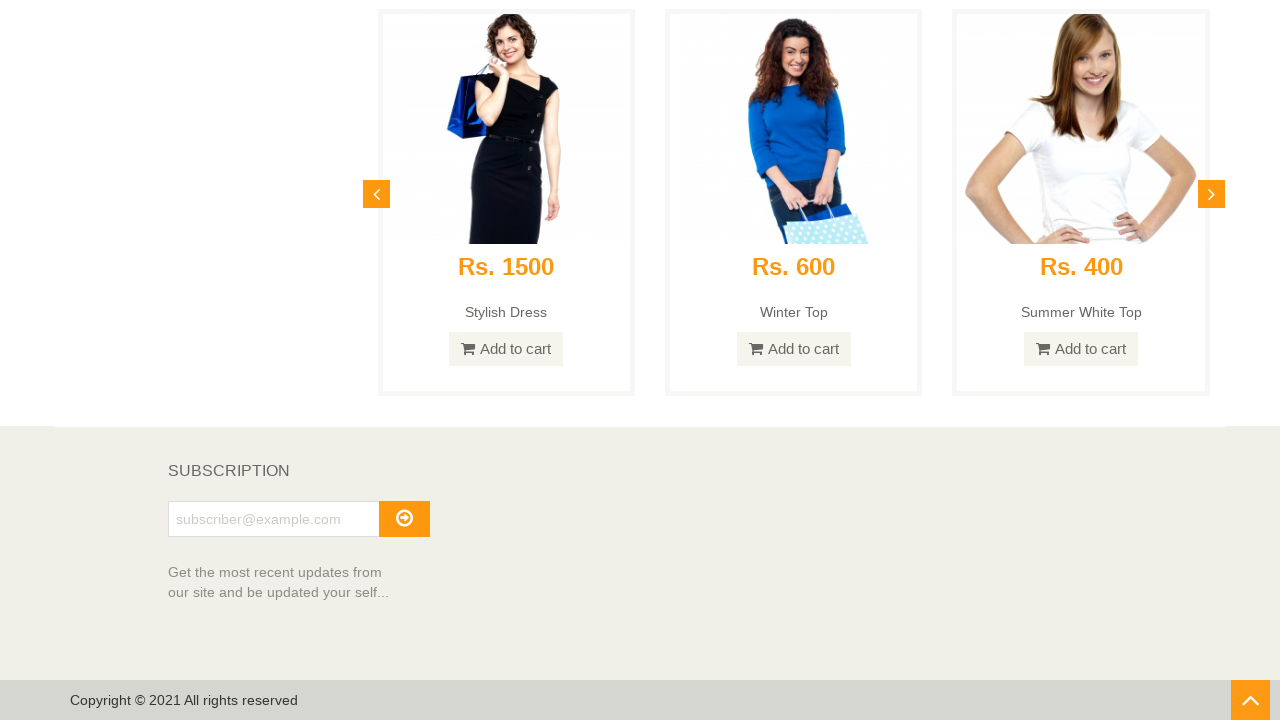

Clicked subscribe button to submit email at (404, 519) on #subscribe
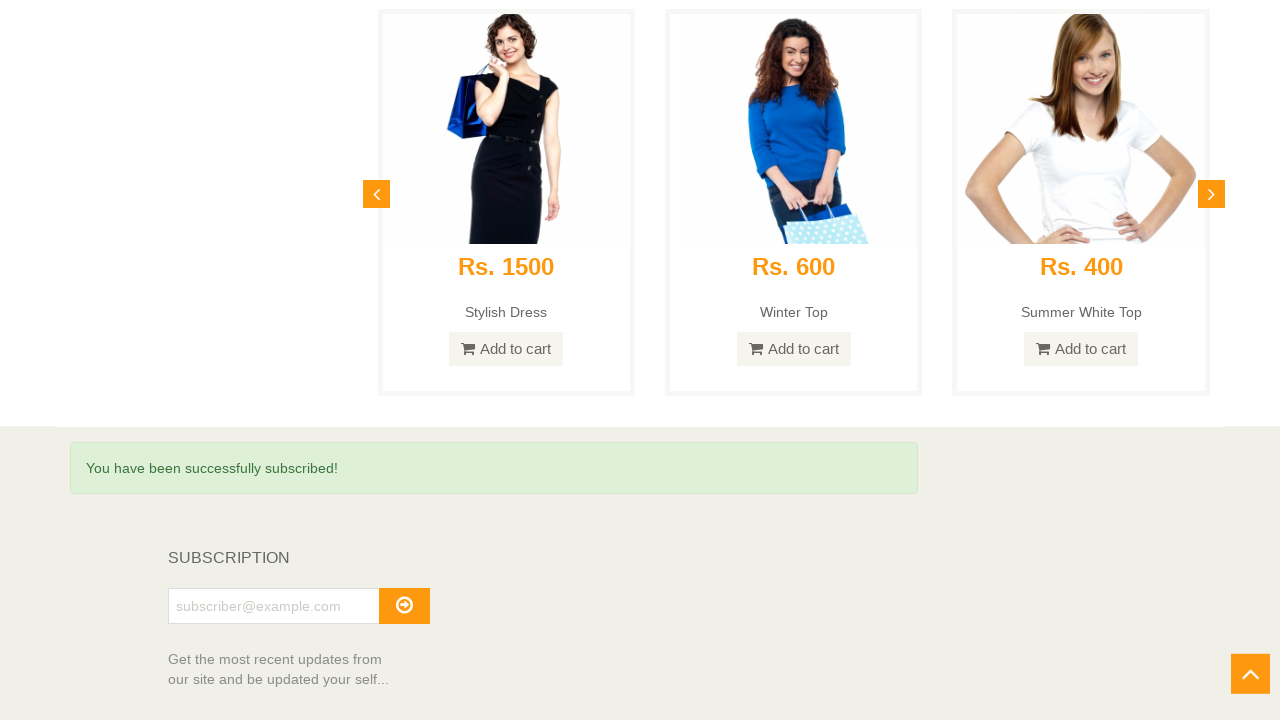

Success message appeared confirming subscription
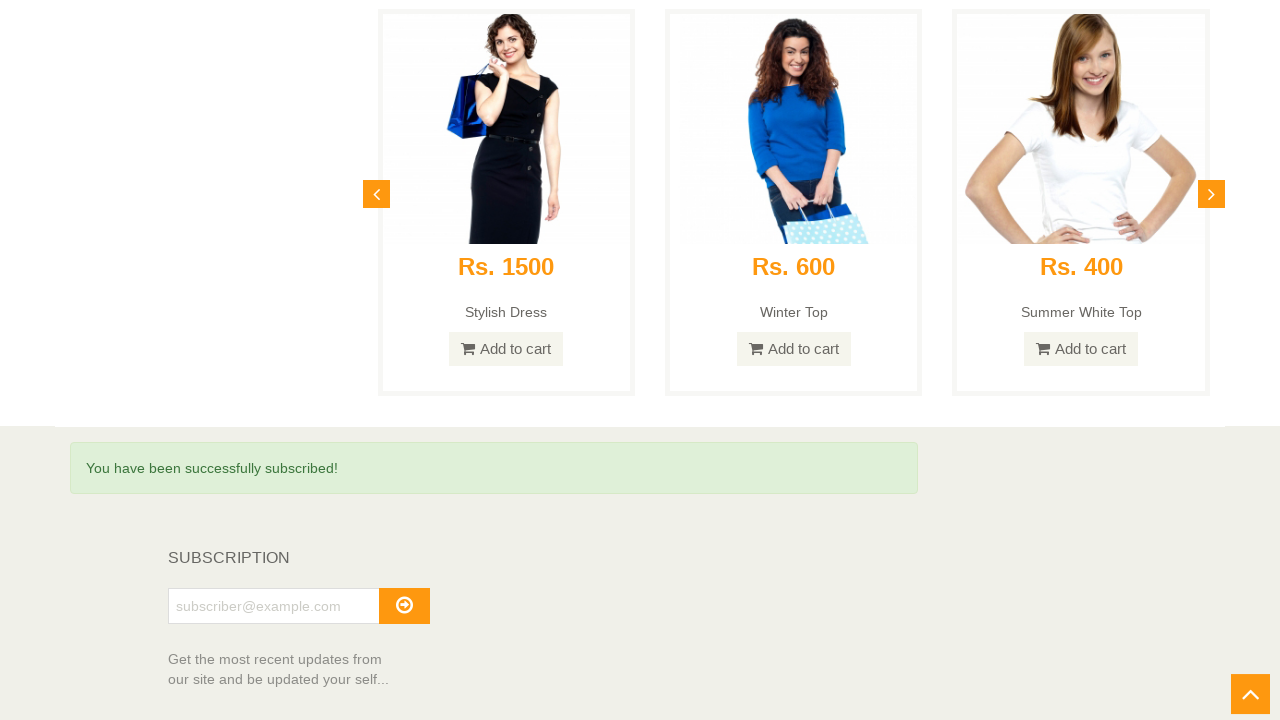

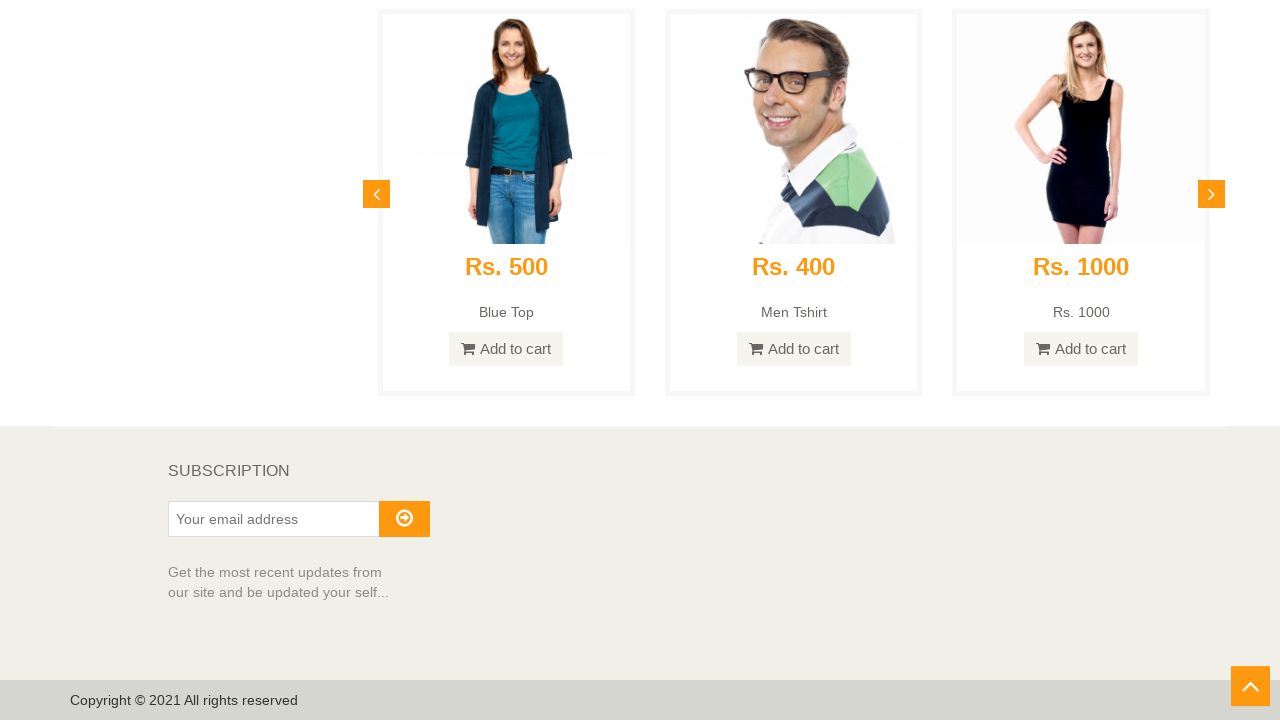